Tests window switching functionality by opening a new window, switching to it to verify content, then switching back to the parent window

Starting URL: https://the-internet.herokuapp.com/windows

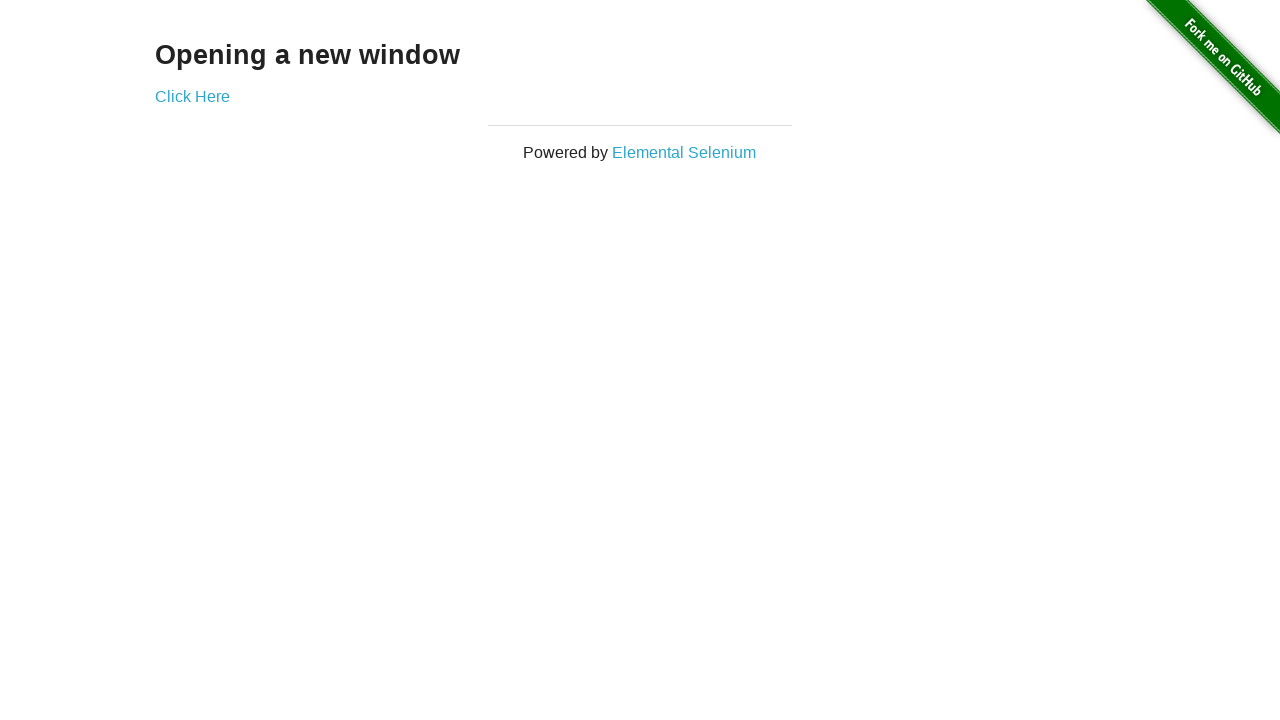

Clicked link to open new window at (192, 96) on a[href='/windows/new']
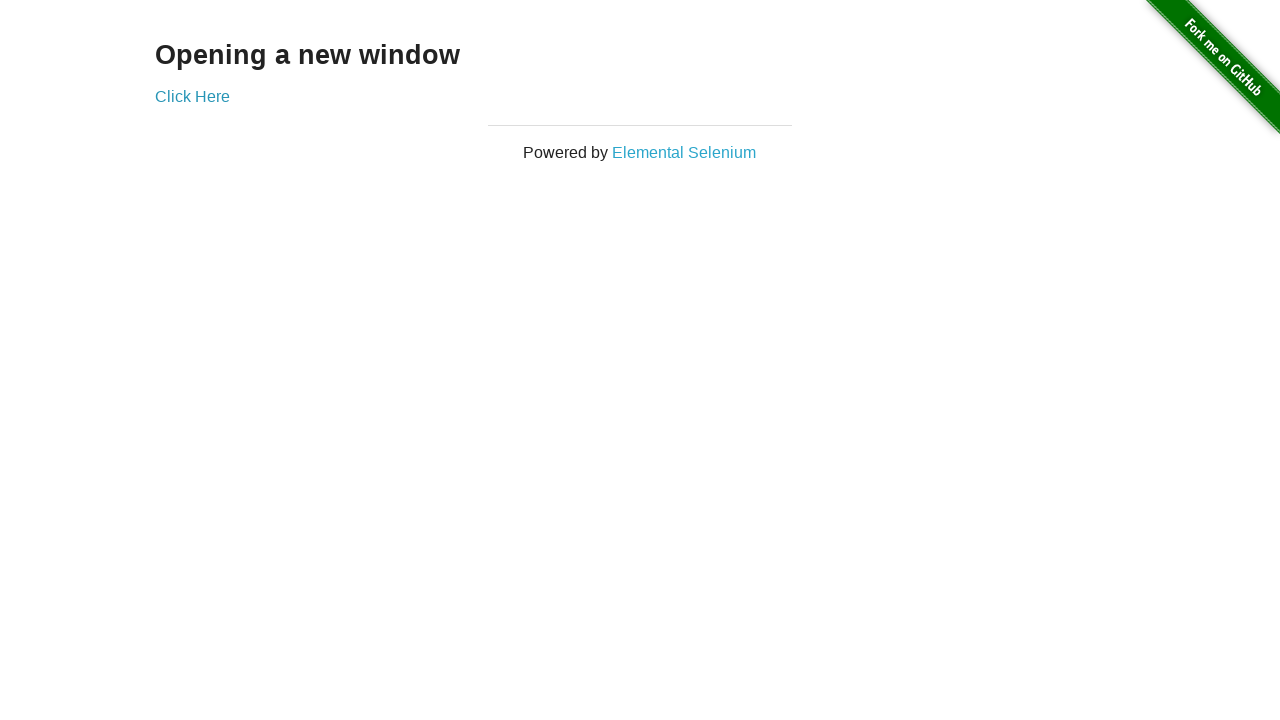

New window loaded successfully
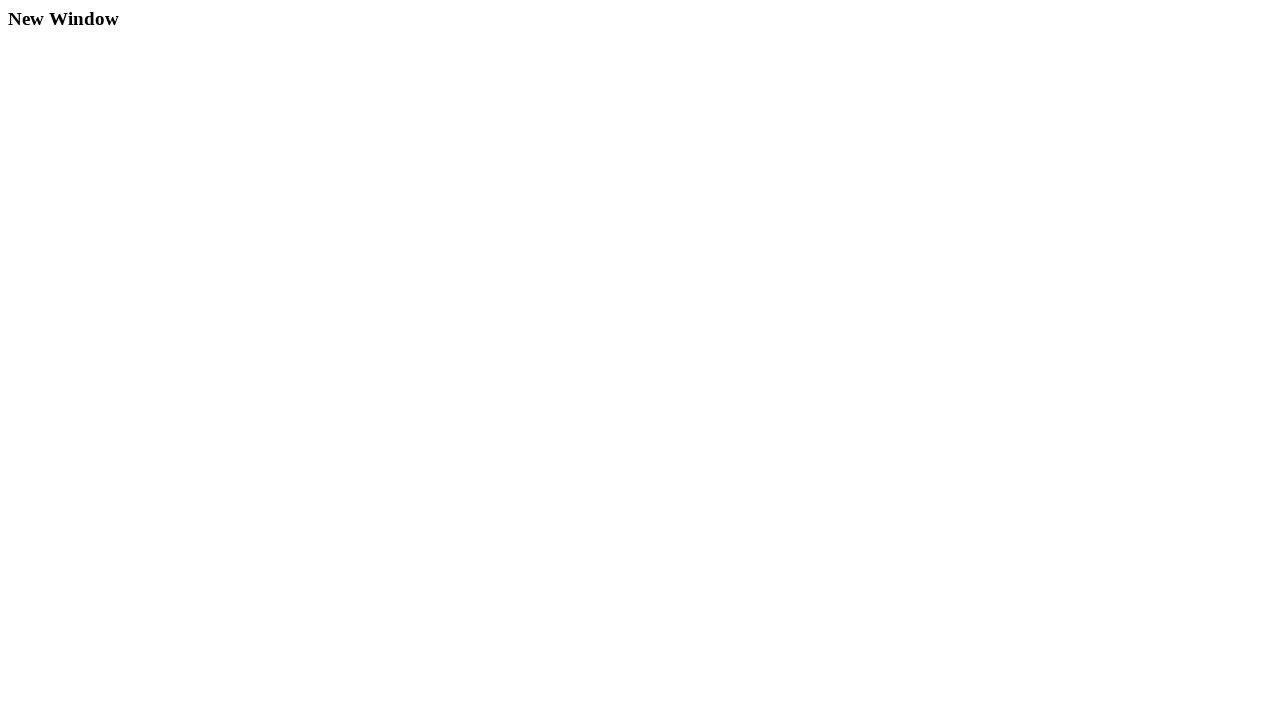

Retrieved text from new window: 
  New Window

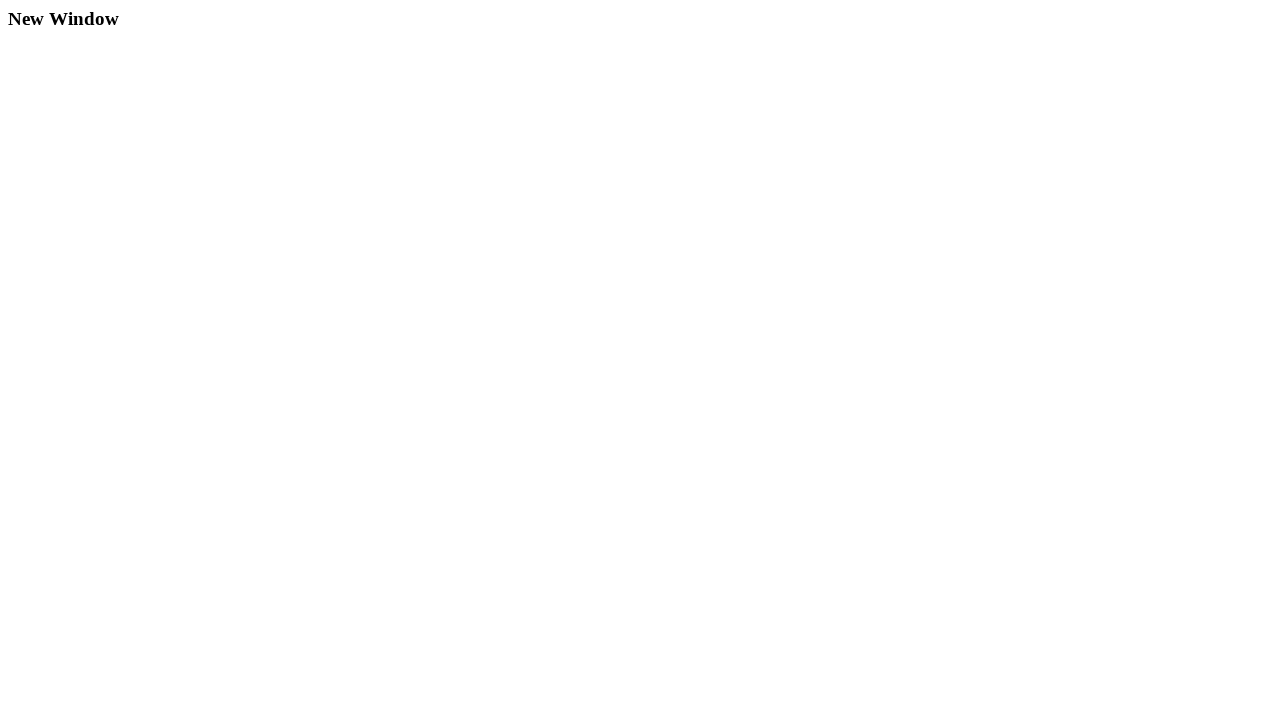

Retrieved text from original window: Opening a new window
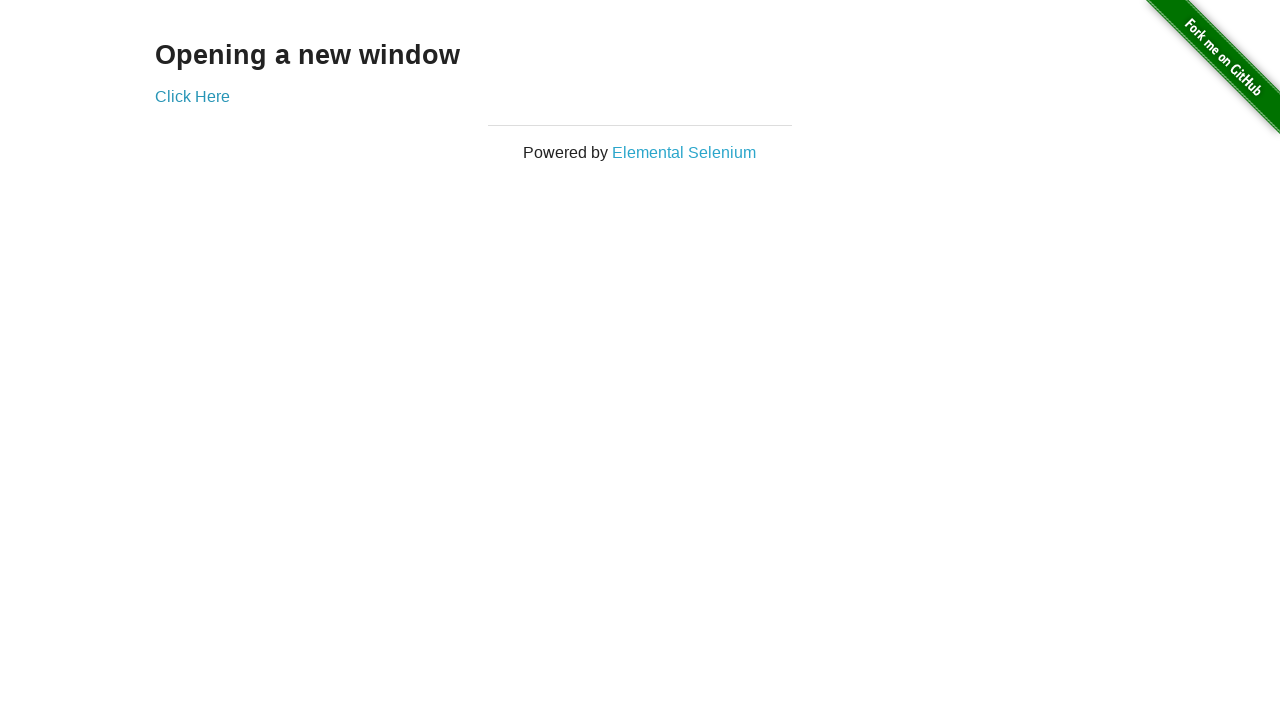

Closed the new window and switched back to parent window
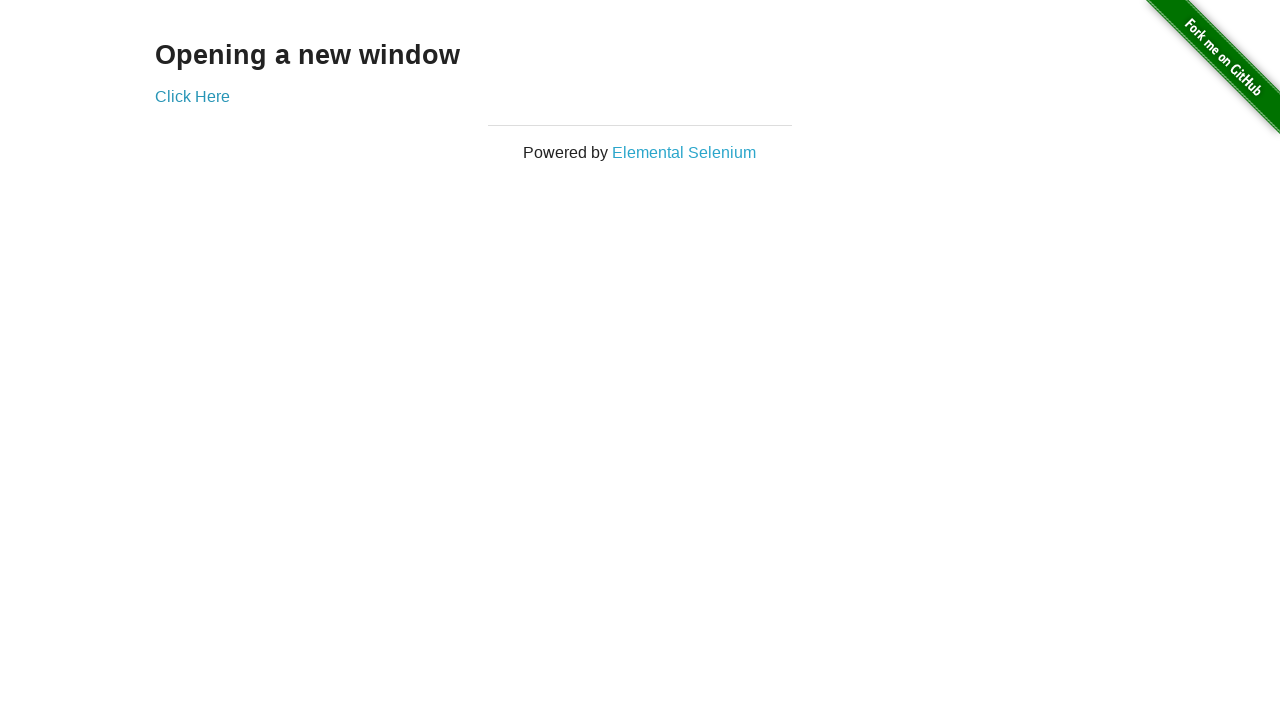

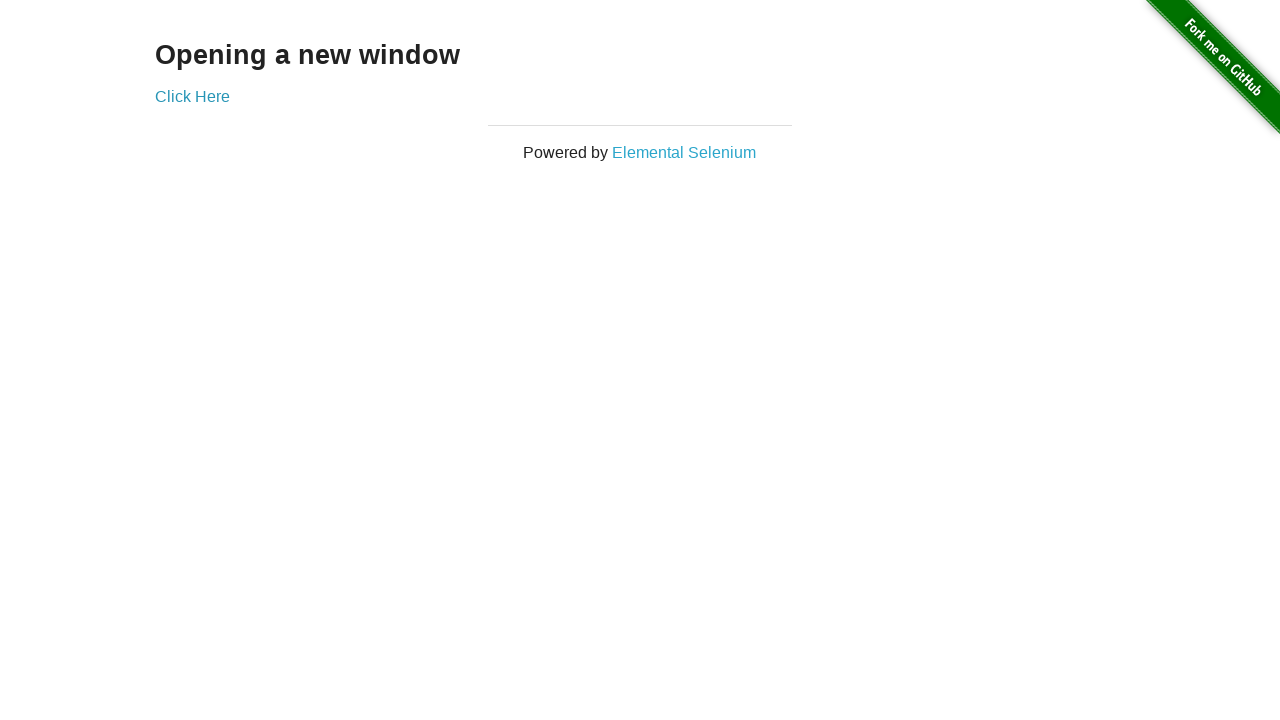